Tests entering a current address in the Text Box form and verifying it appears in the output

Starting URL: https://demoqa.com

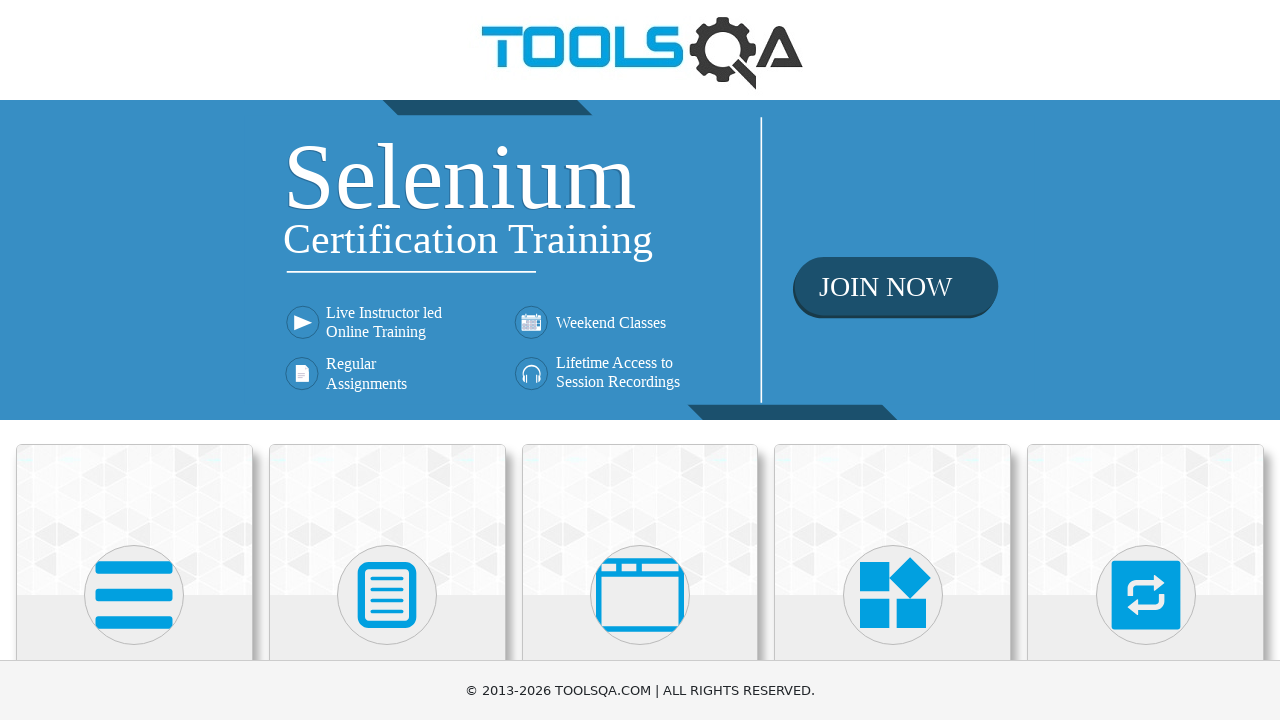

Clicked on Elements card to navigate to Elements page at (134, 360) on div.card-body h5:has-text('Elements')
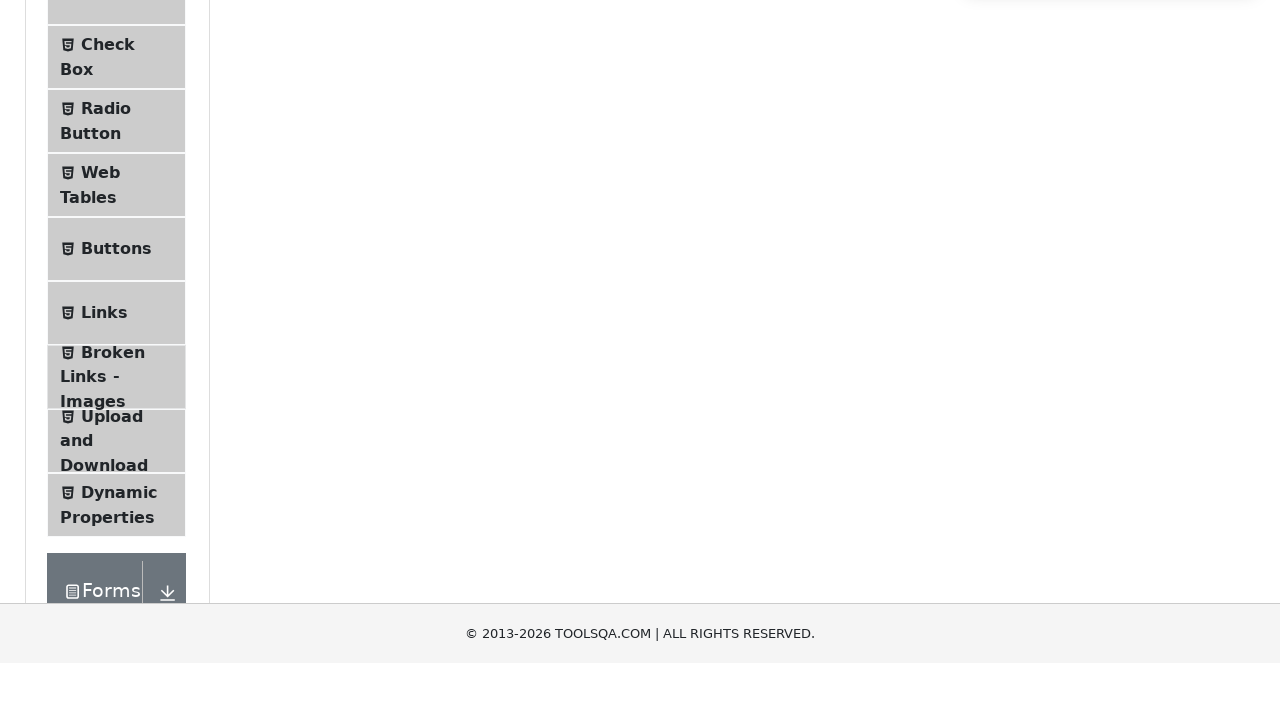

Clicked on Text Box menu item at (119, 261) on span.text:has-text('Text Box')
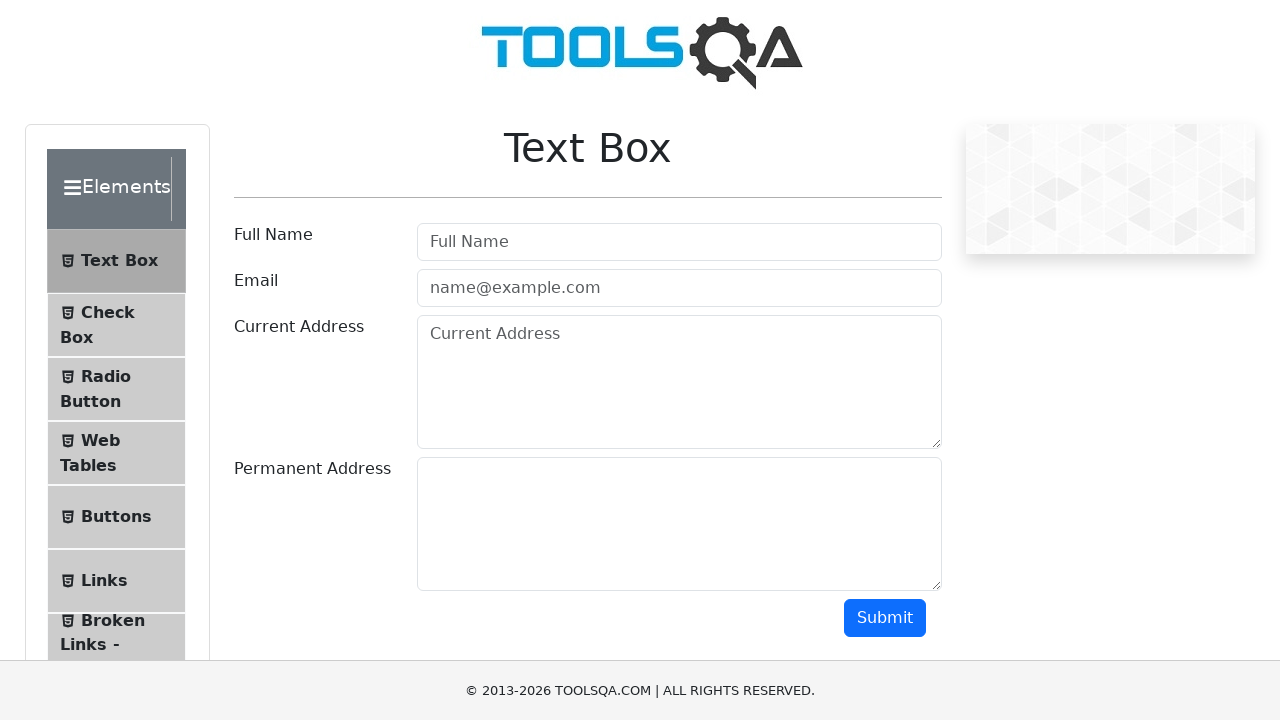

Text Box page loaded successfully
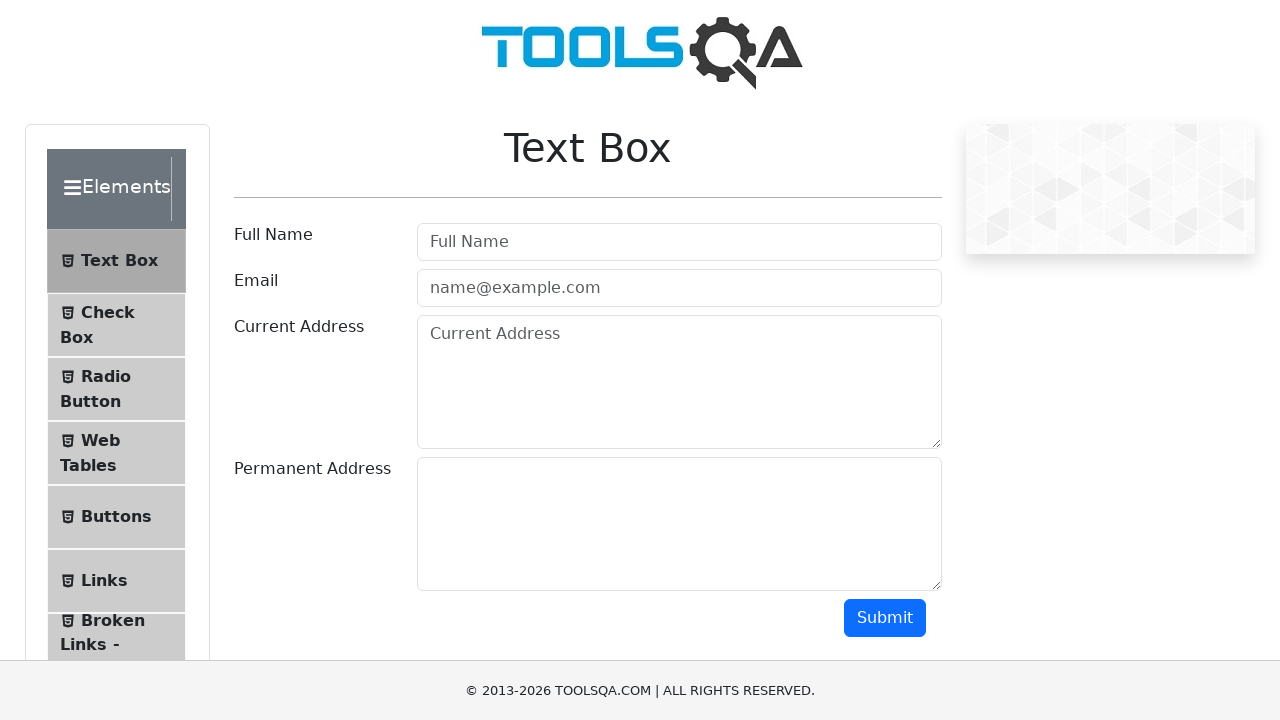

Entered current address '456 Oak Avenue, Springfield, IL 62701' in the current address field on #currentAddress
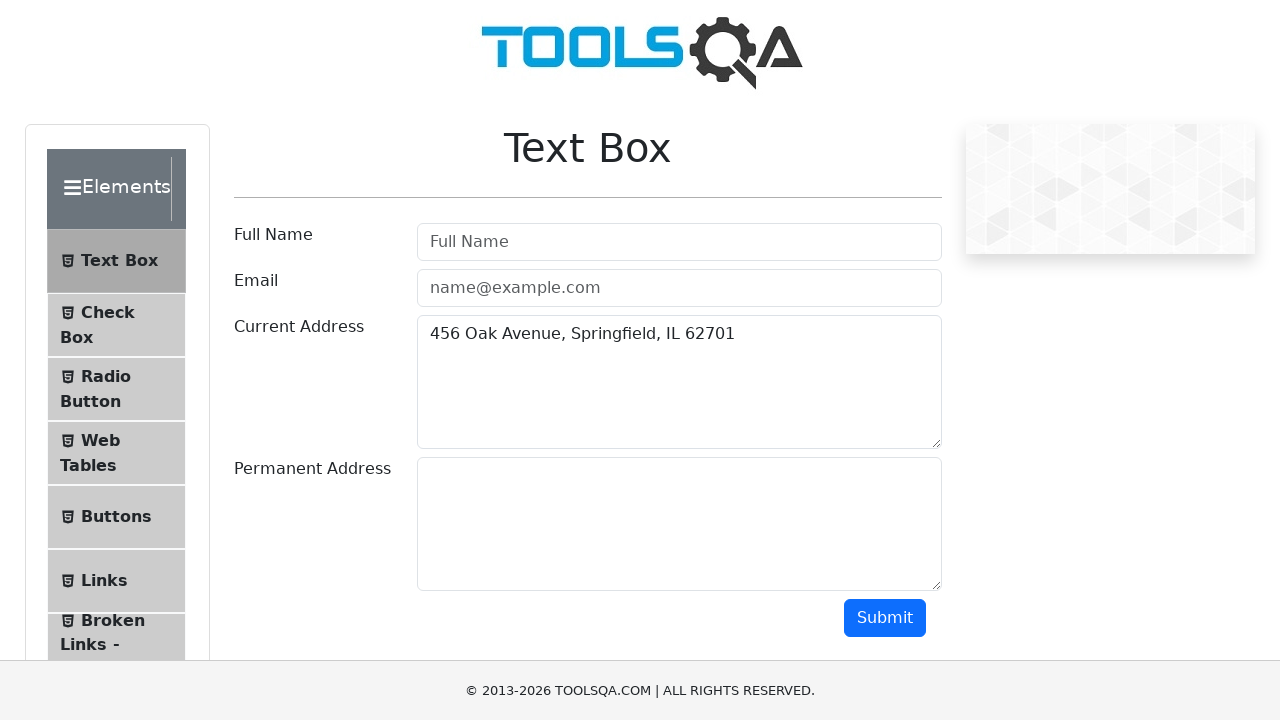

Clicked submit button to submit the form at (885, 618) on #submit
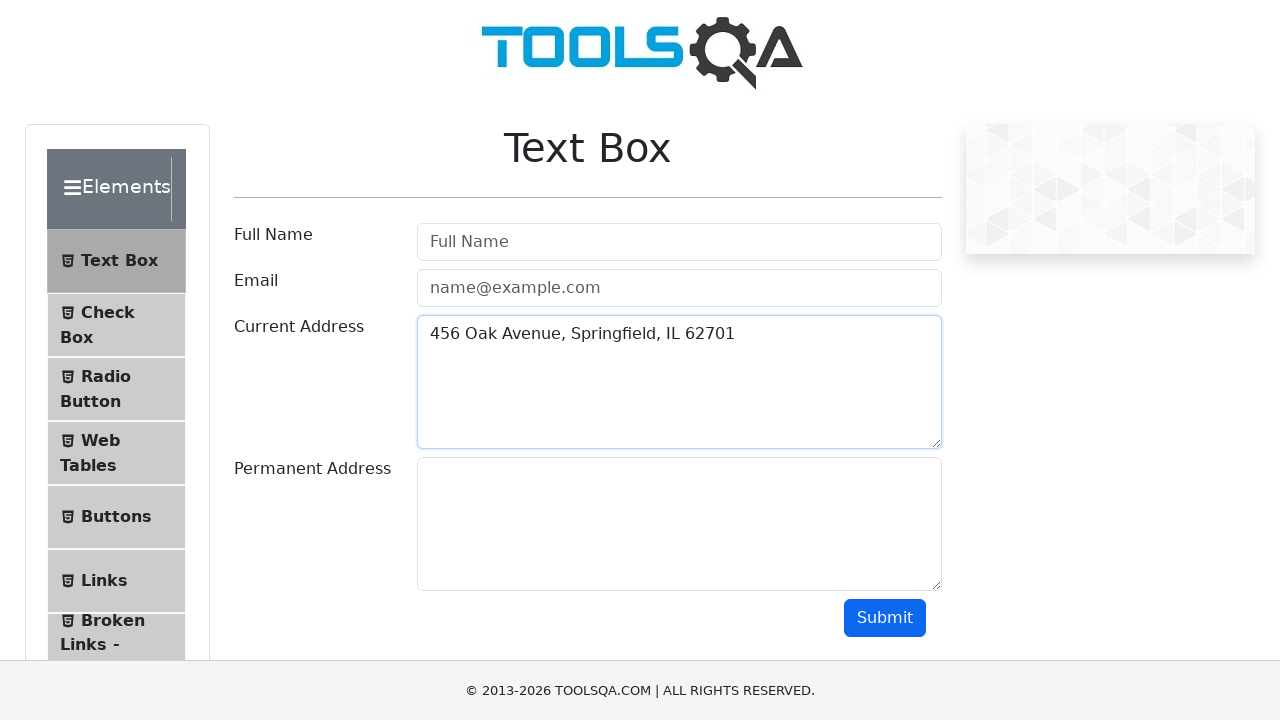

Output section appeared, verifying current address was submitted successfully
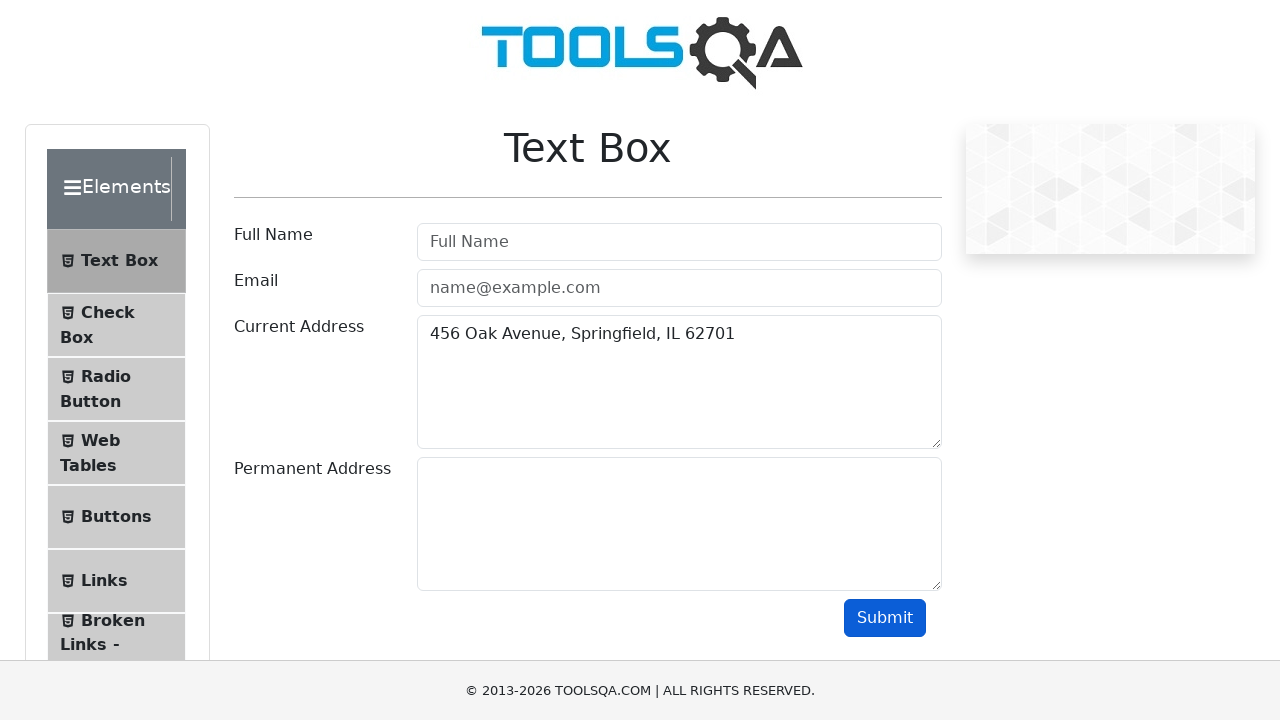

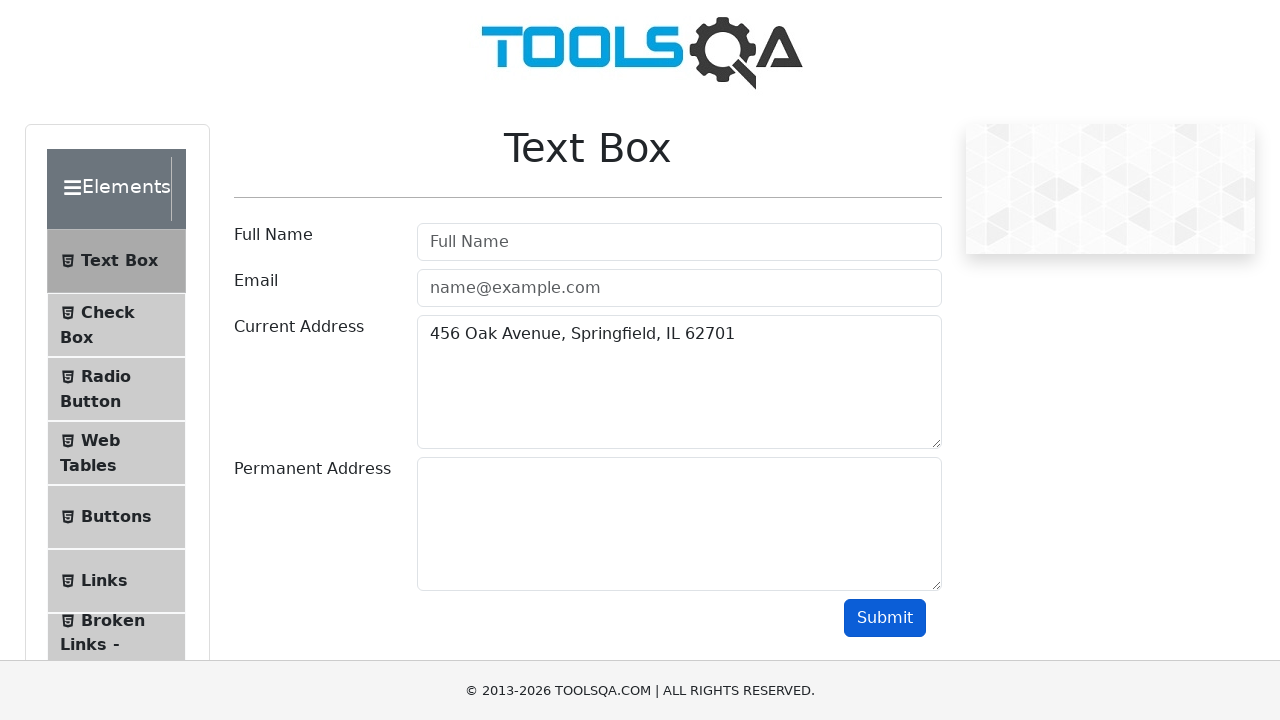